Tests clearing the complete state of all items by toggling the mark all checkbox

Starting URL: https://demo.playwright.dev/todomvc

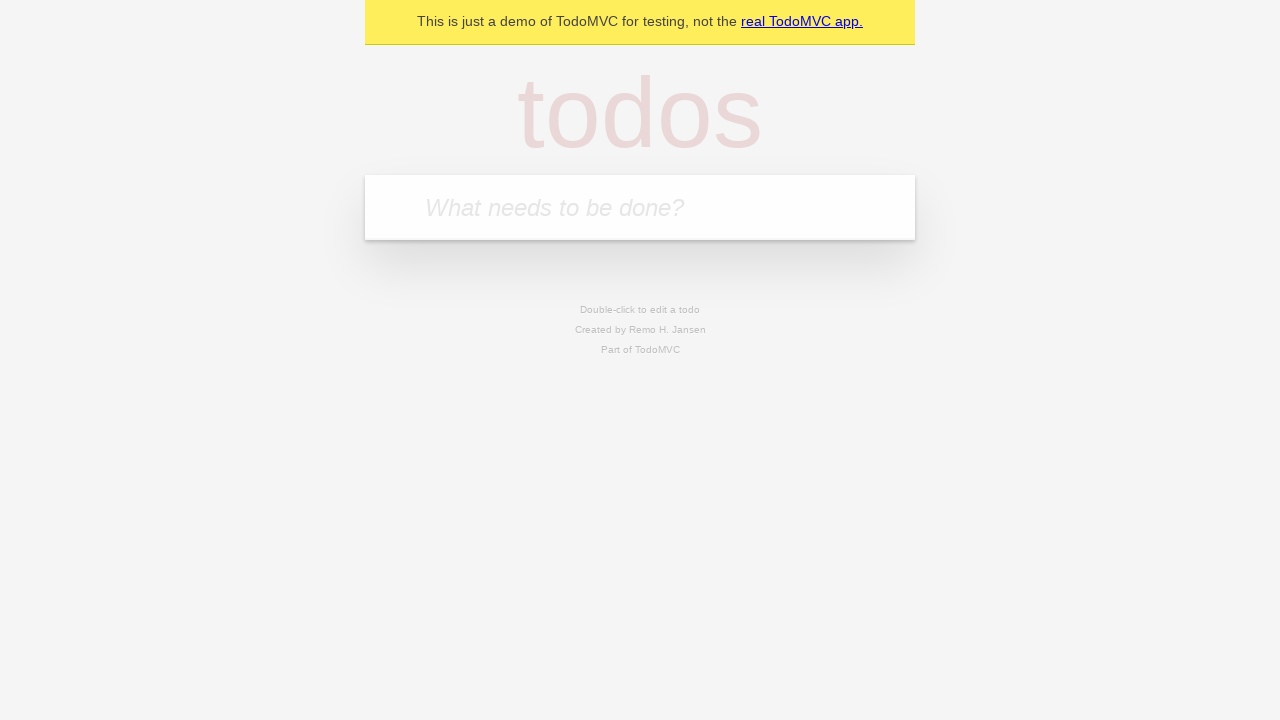

Filled todo input with 'buy some cheese' on internal:attr=[placeholder="What needs to be done?"i]
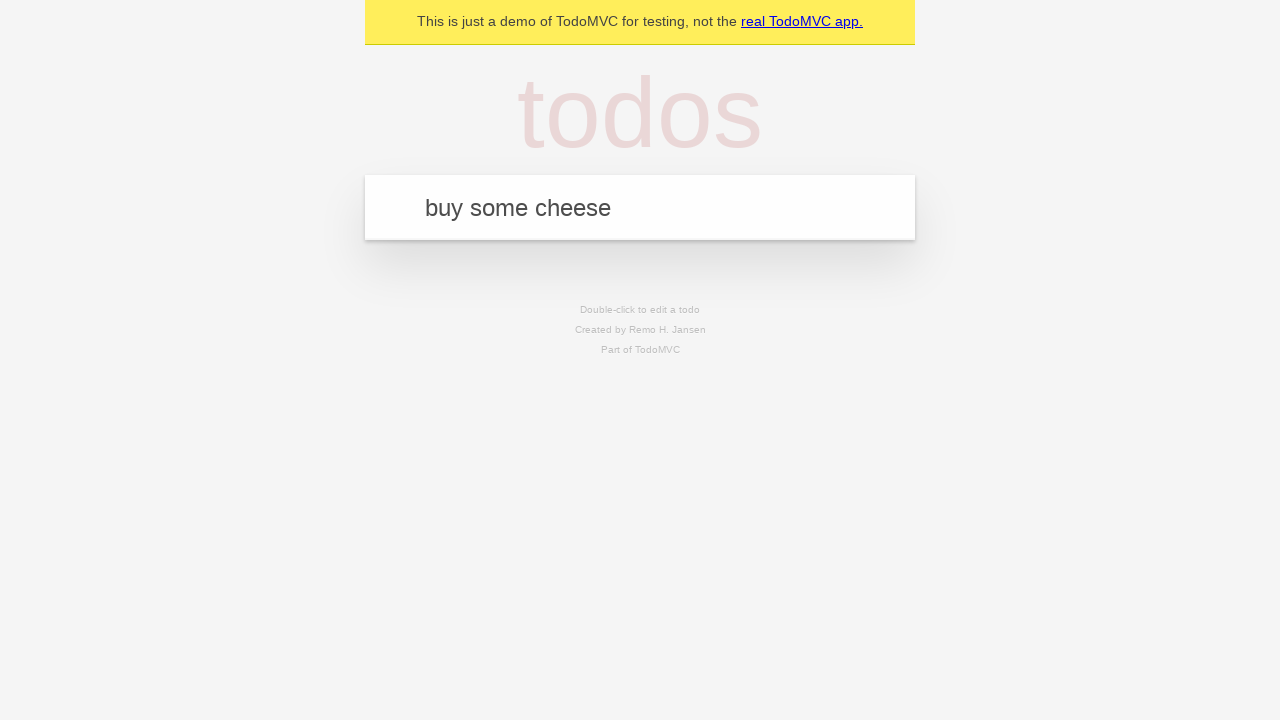

Pressed Enter to add todo 'buy some cheese' on internal:attr=[placeholder="What needs to be done?"i]
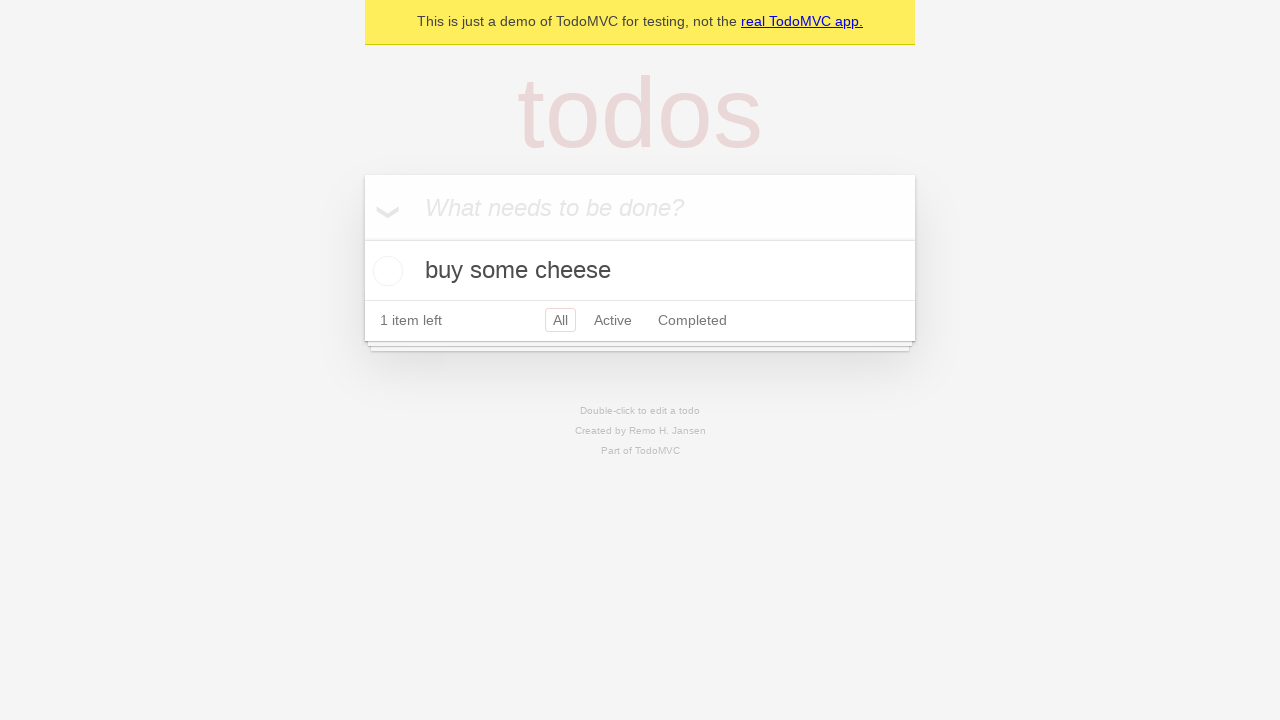

Filled todo input with 'feed the cat' on internal:attr=[placeholder="What needs to be done?"i]
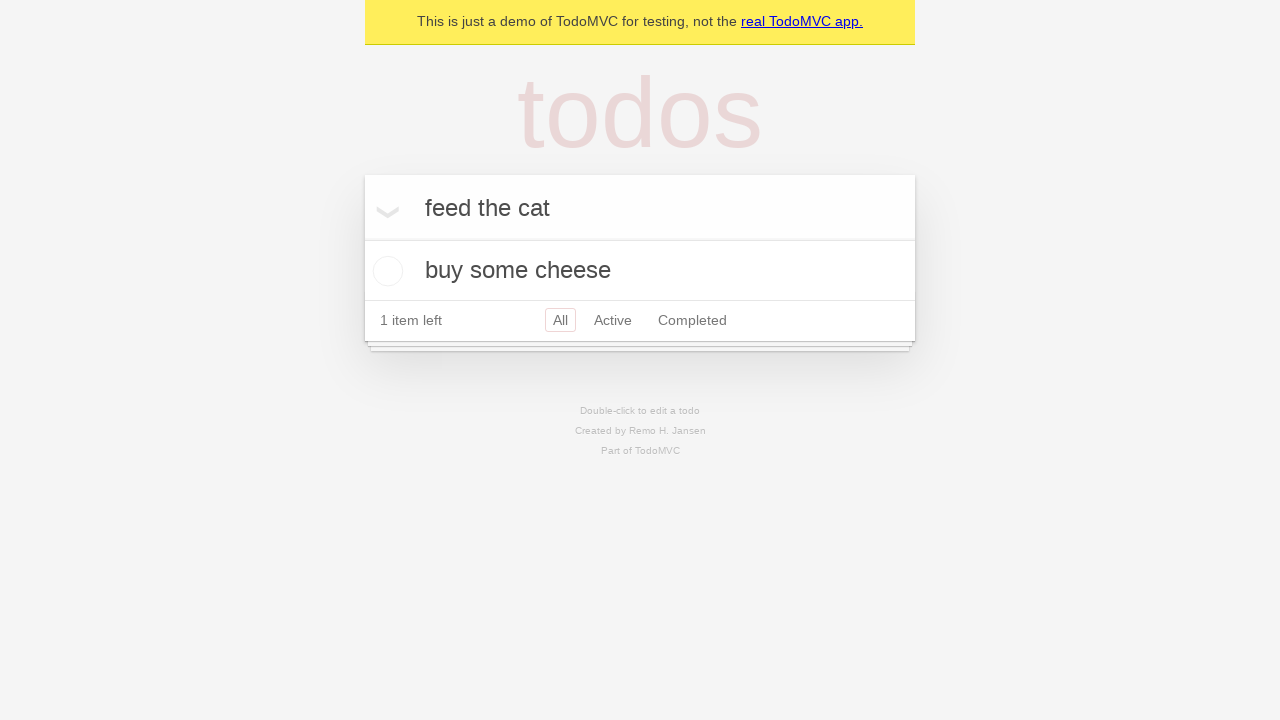

Pressed Enter to add todo 'feed the cat' on internal:attr=[placeholder="What needs to be done?"i]
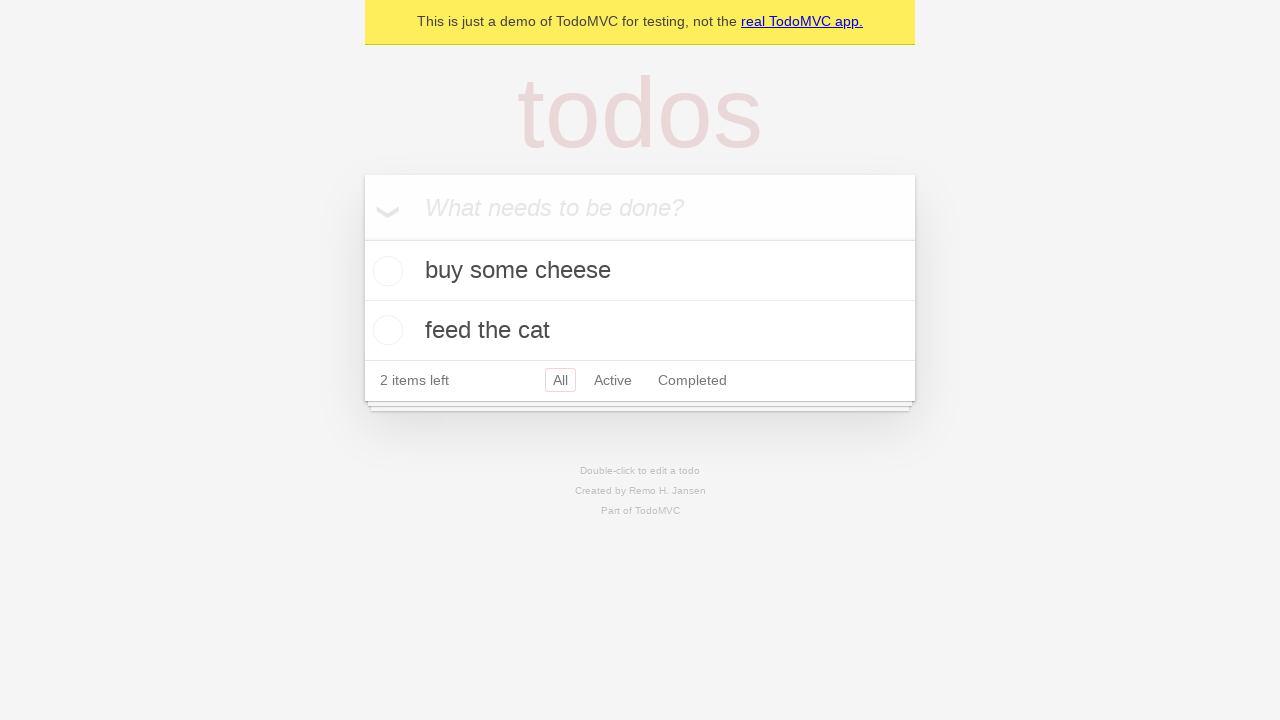

Filled todo input with 'book a doctors appointment' on internal:attr=[placeholder="What needs to be done?"i]
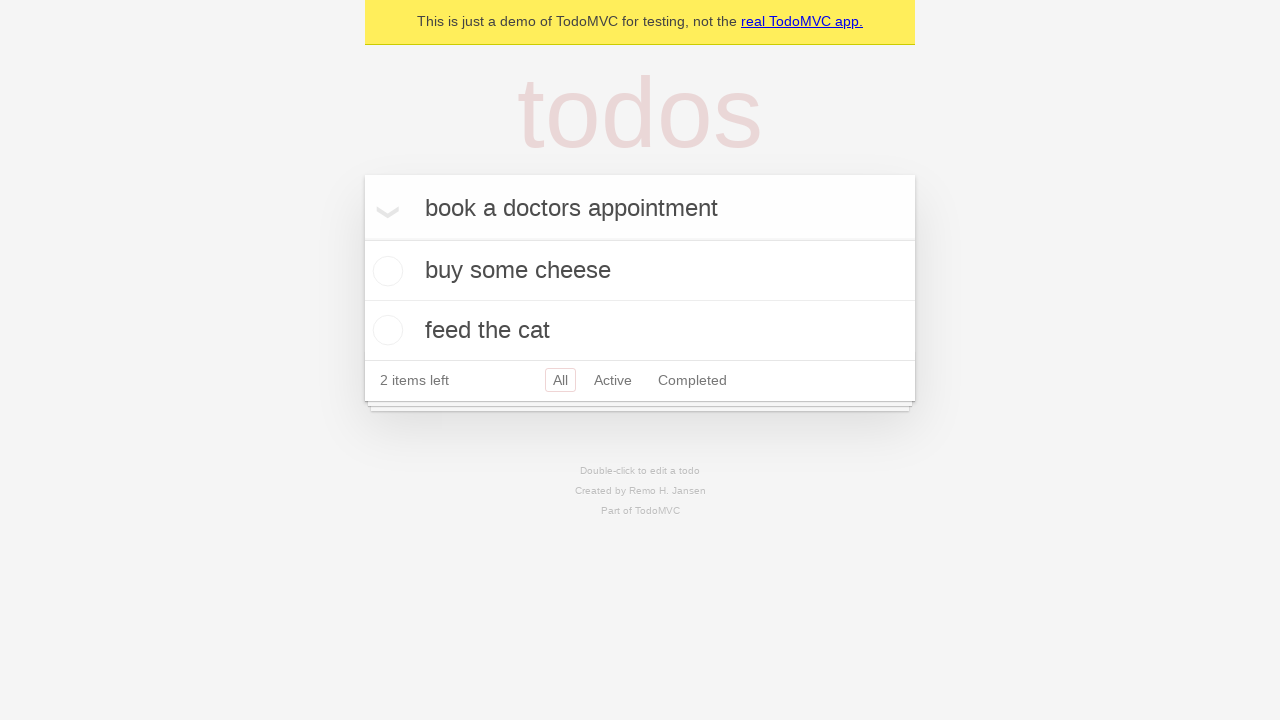

Pressed Enter to add todo 'book a doctors appointment' on internal:attr=[placeholder="What needs to be done?"i]
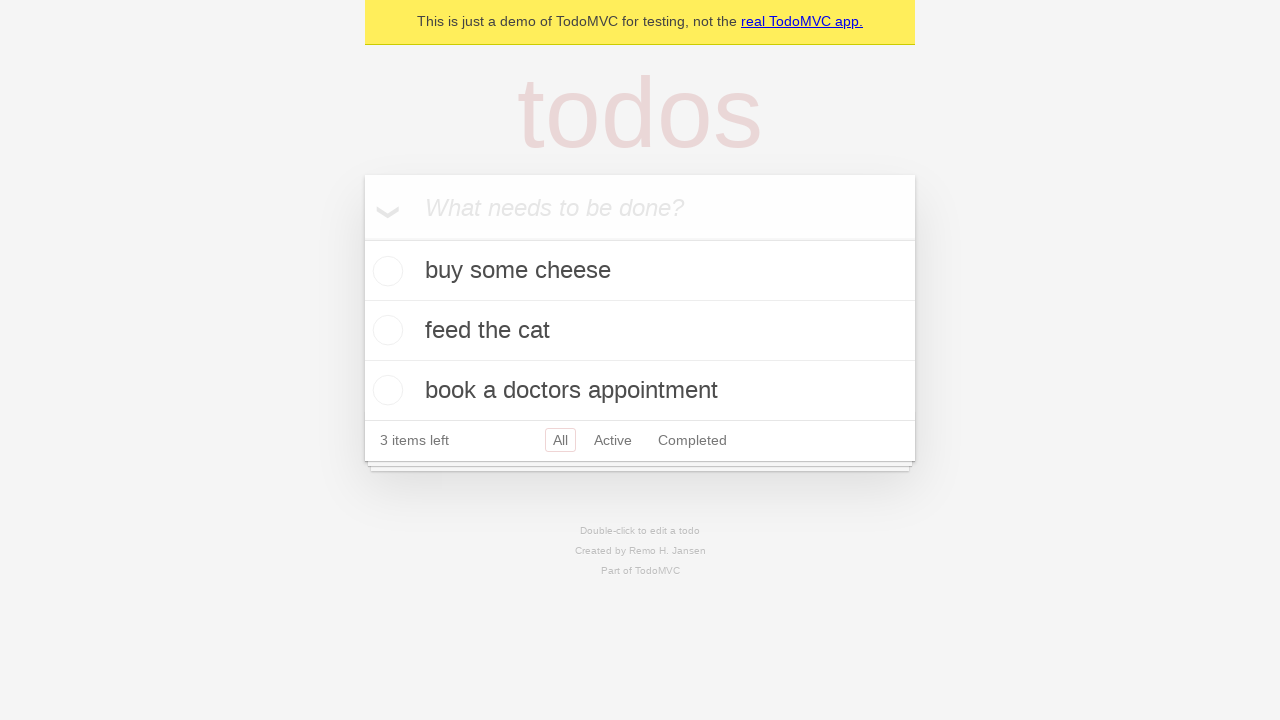

Clicked mark all as complete checkbox to check all items at (362, 238) on internal:label="Mark all as complete"i
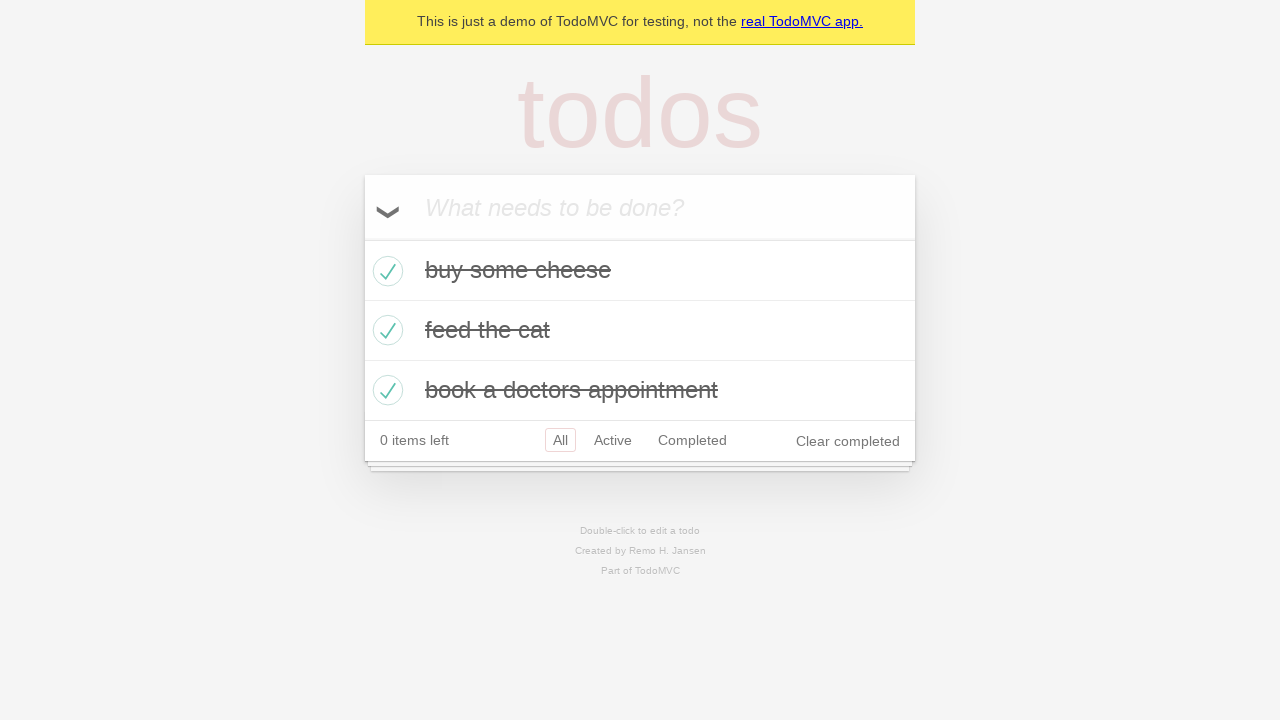

Clicked mark all as complete checkbox to uncheck all items at (362, 238) on internal:label="Mark all as complete"i
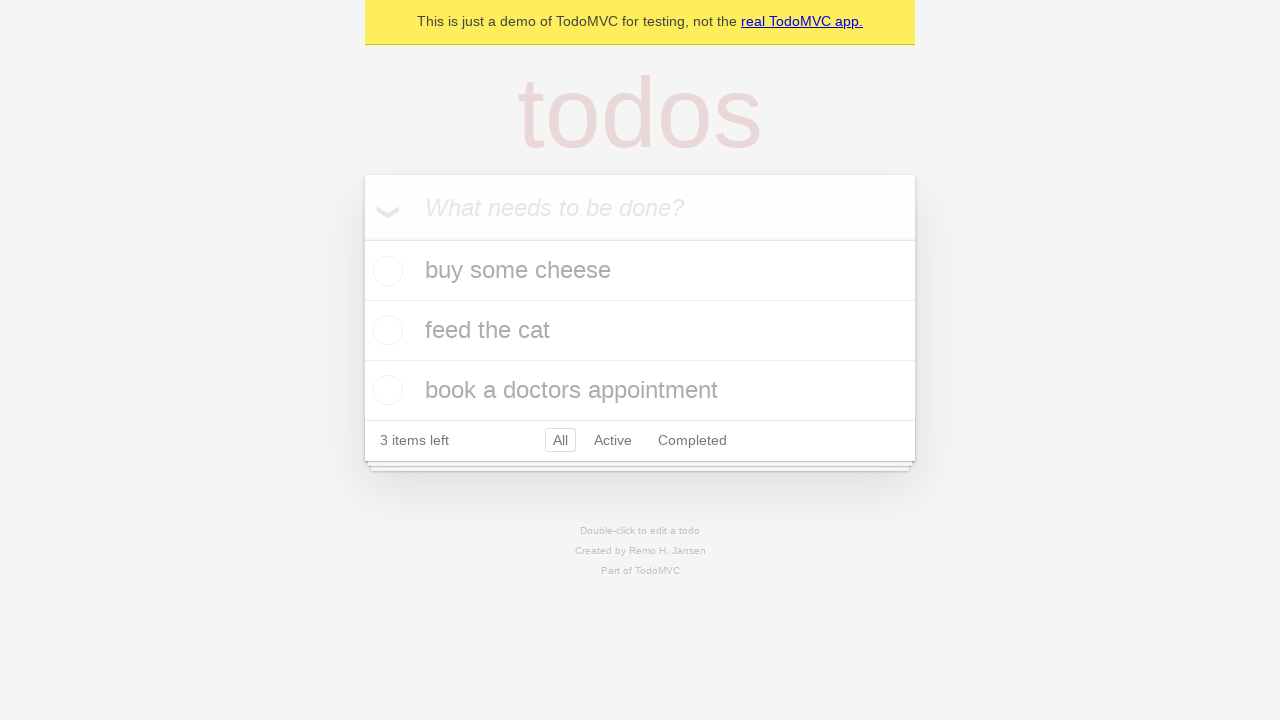

Waited for todo items to be present in DOM
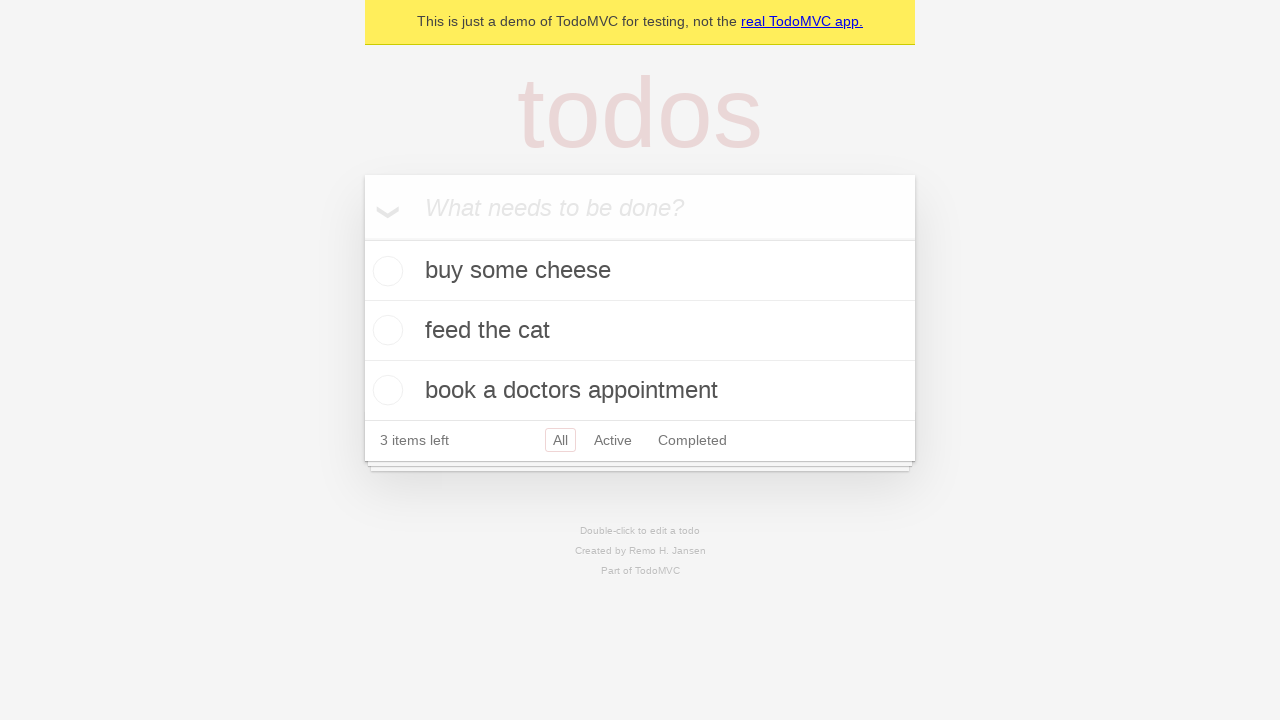

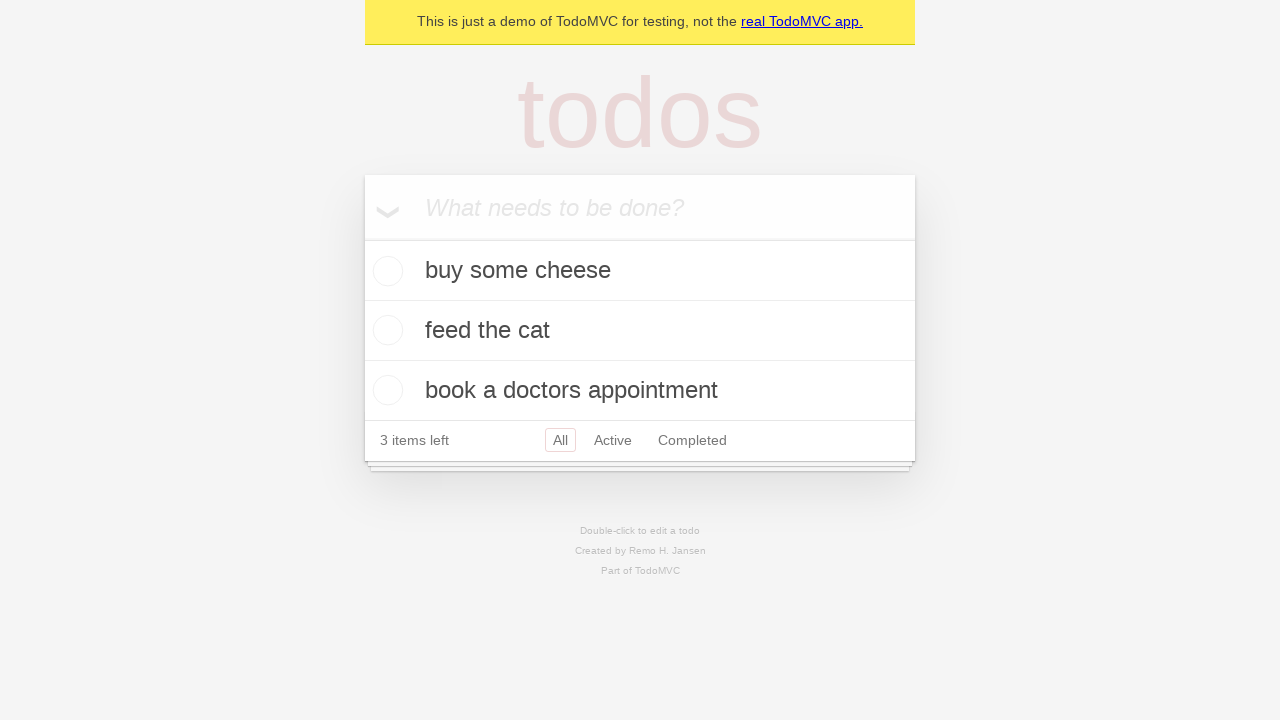